Tests a wait scenario by clicking a verify button after the page loads and checking for a successful verification message

Starting URL: http://suninjuly.github.io/wait1.html

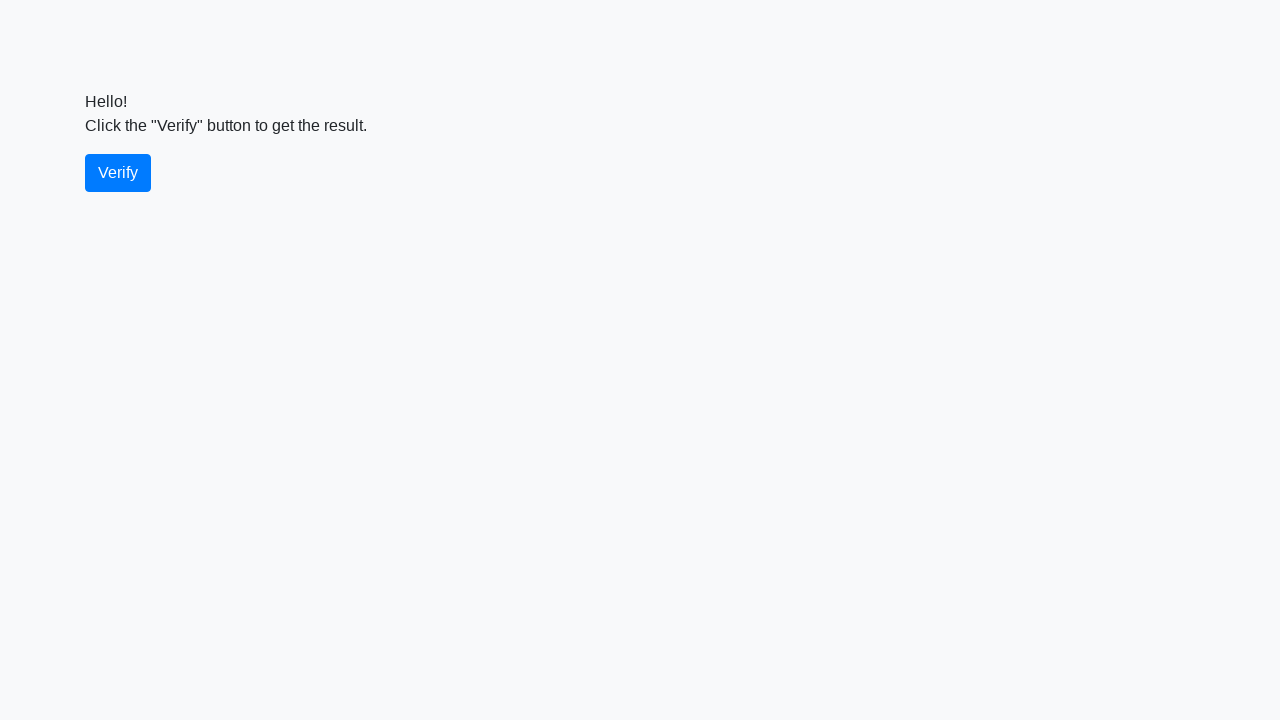

Waited for verify button to be available
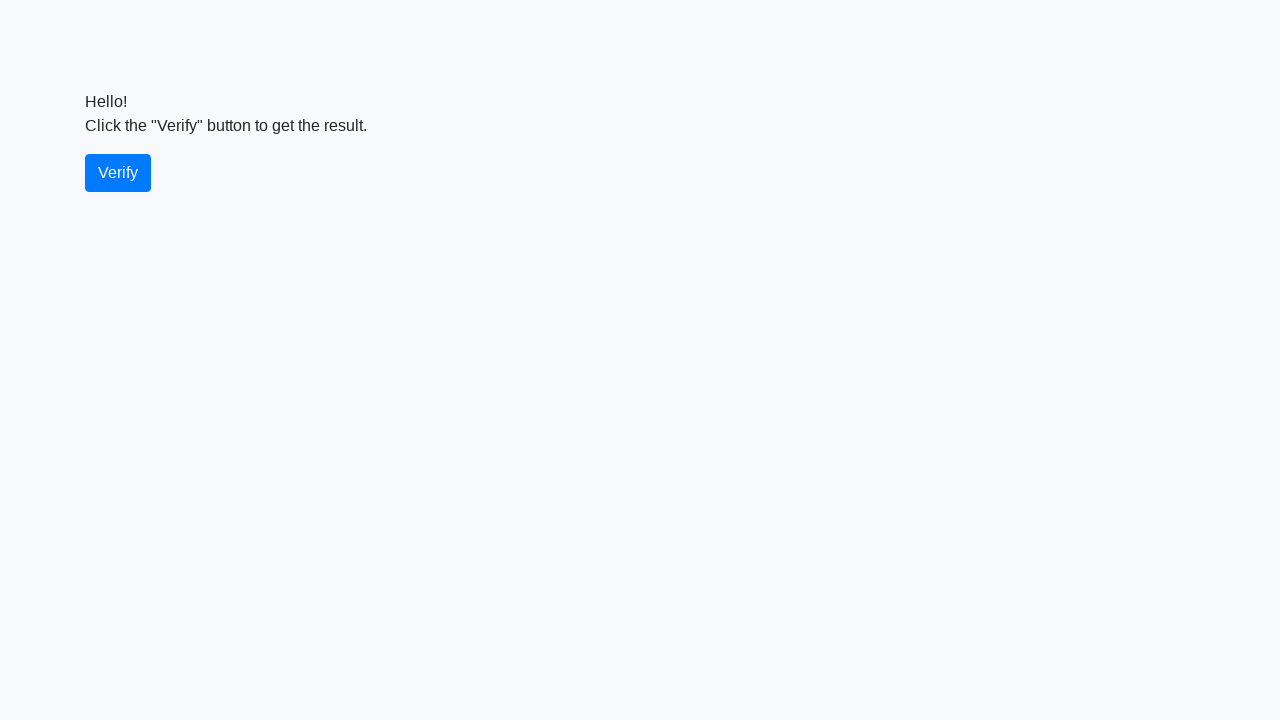

Clicked the verify button at (118, 173) on #verify
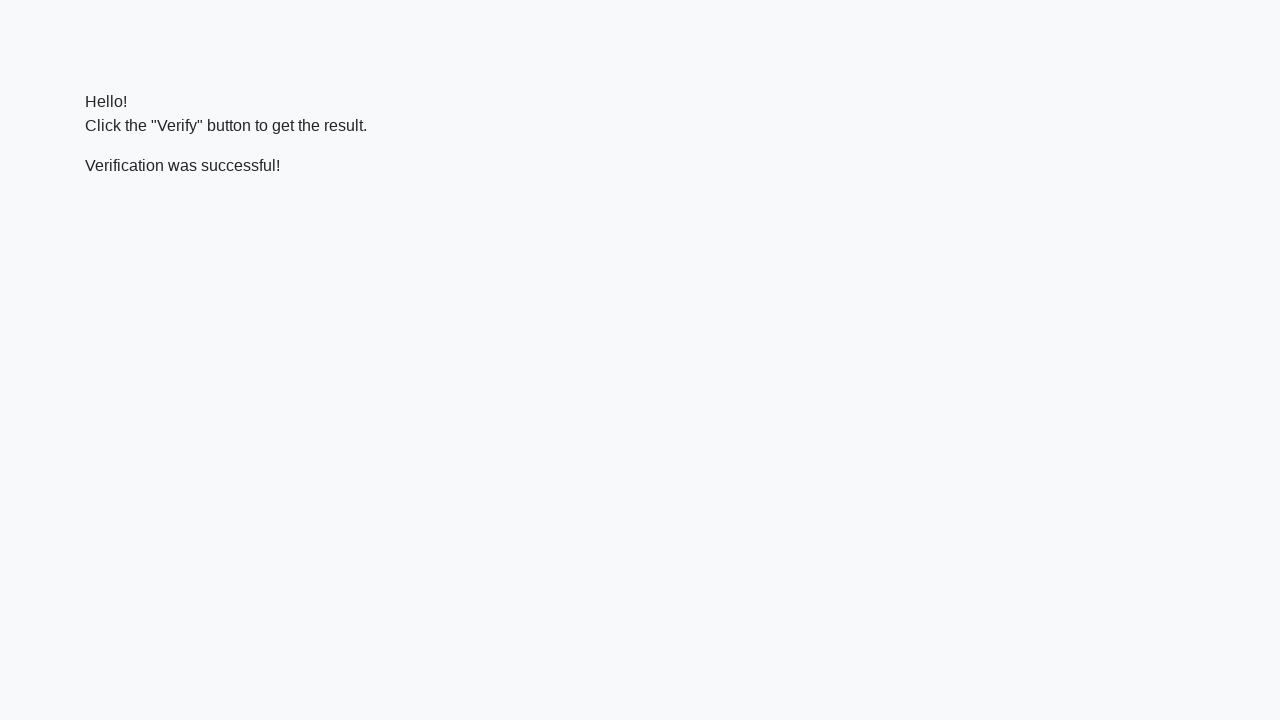

Waited for verification message to appear
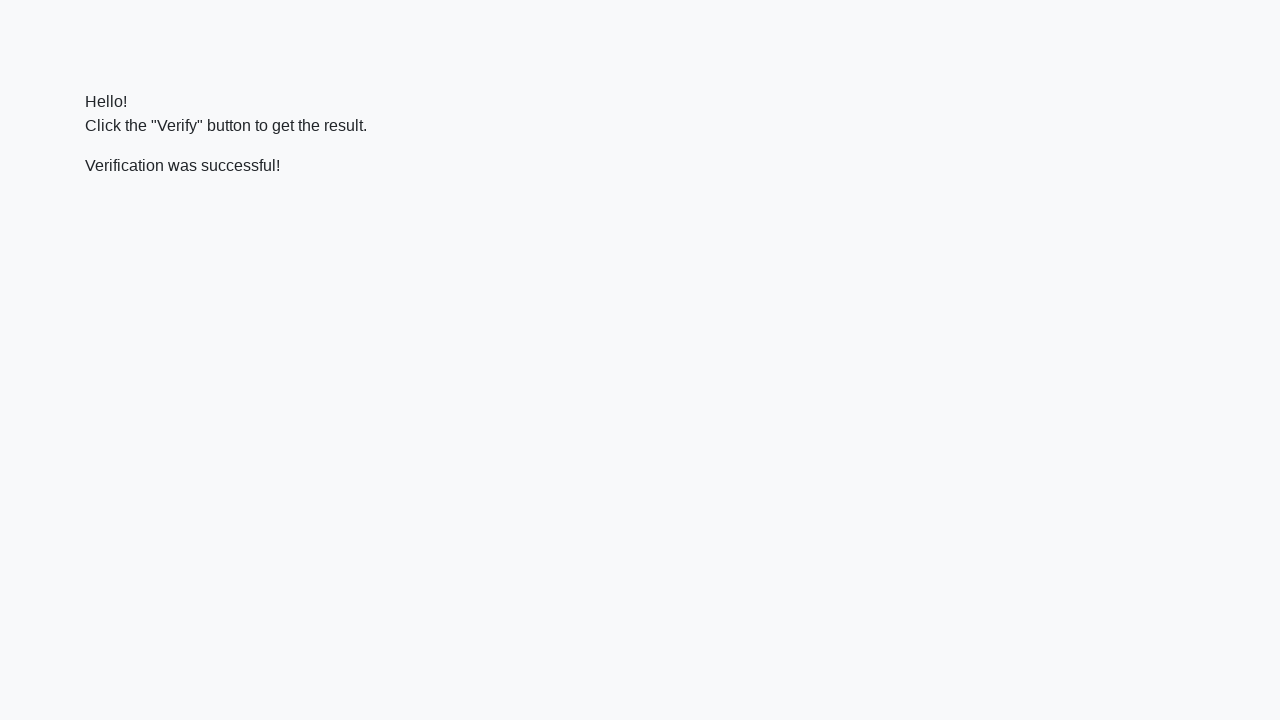

Located the verification message element
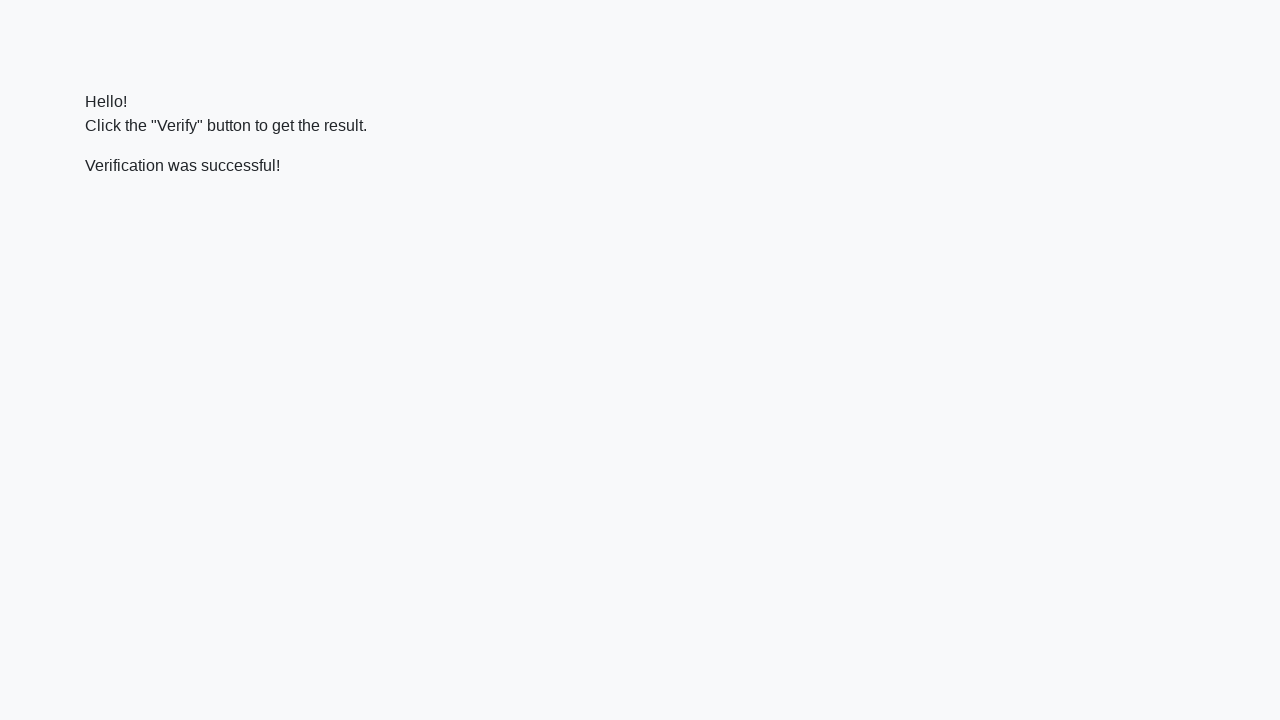

Verified that message contains 'successful'
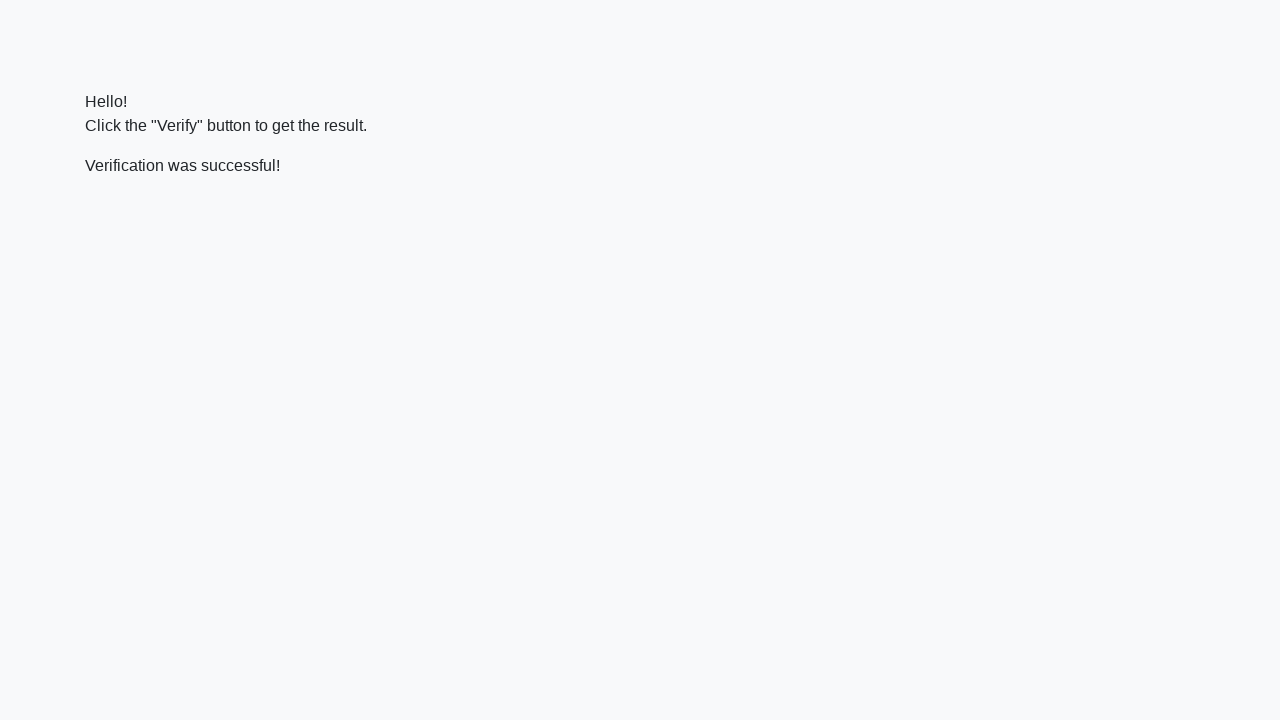

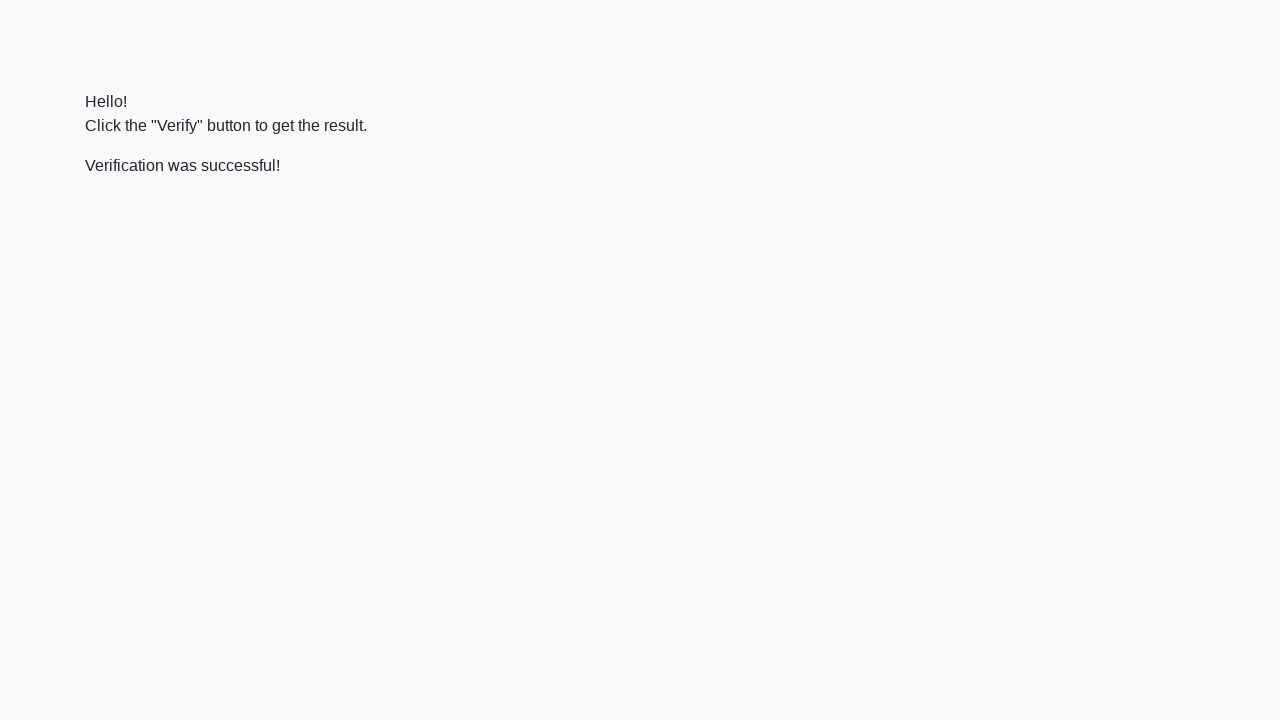